Tests registration form validation by submitting without a username and verifying the error message

Starting URL: https://parabank.parasoft.com/parabank/register.htm

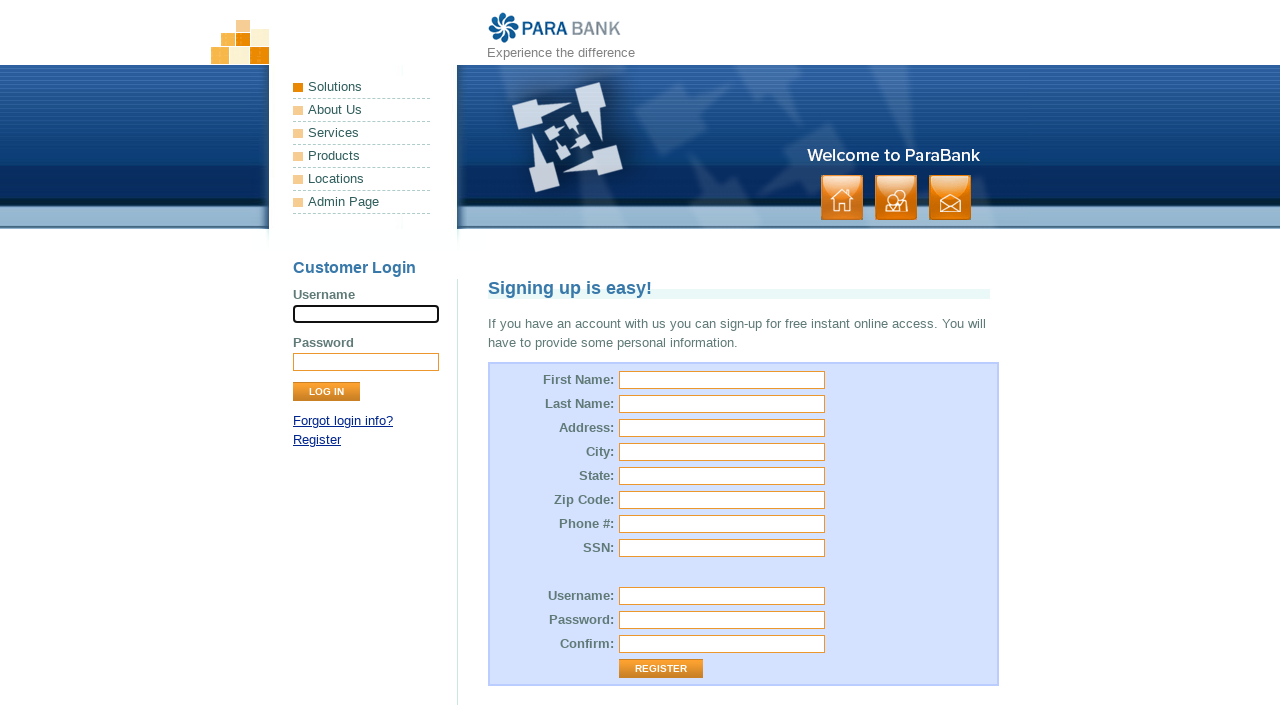

Set viewport size to 634x712
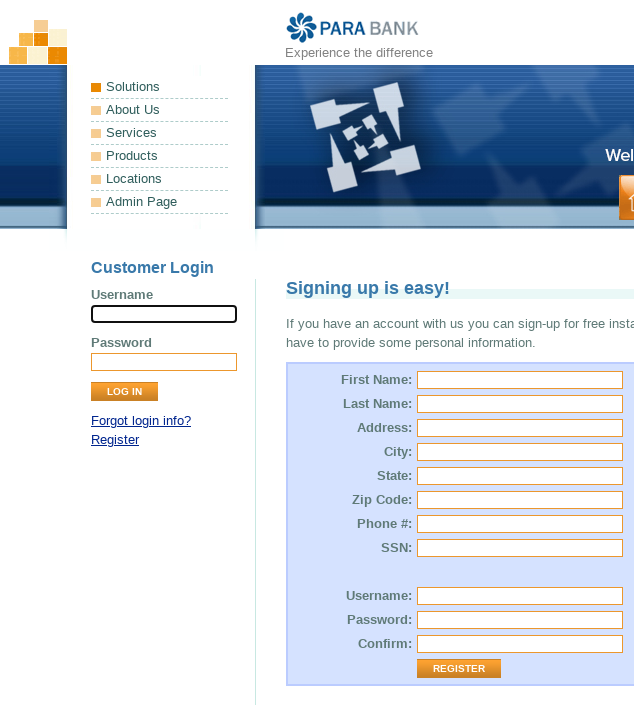

Clicked on first name field at (520, 380) on #customer\.firstName
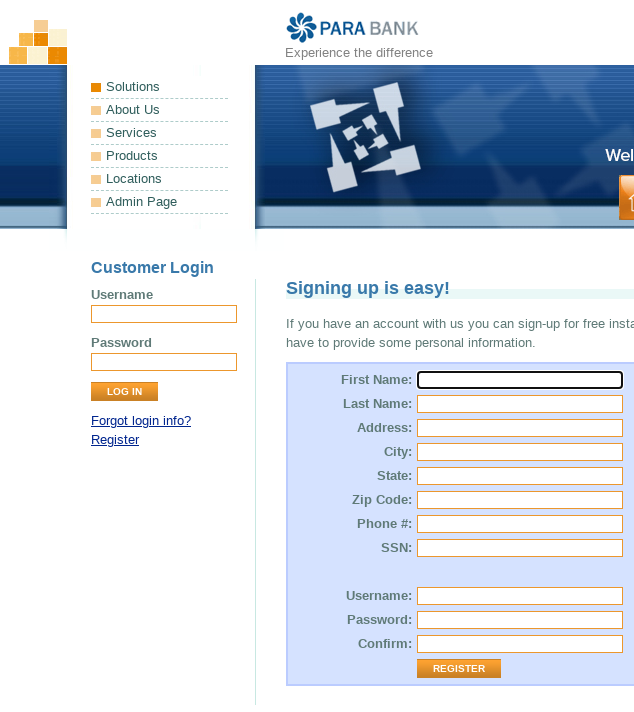

Filled first name field with 'narjes' on #customer\.firstName
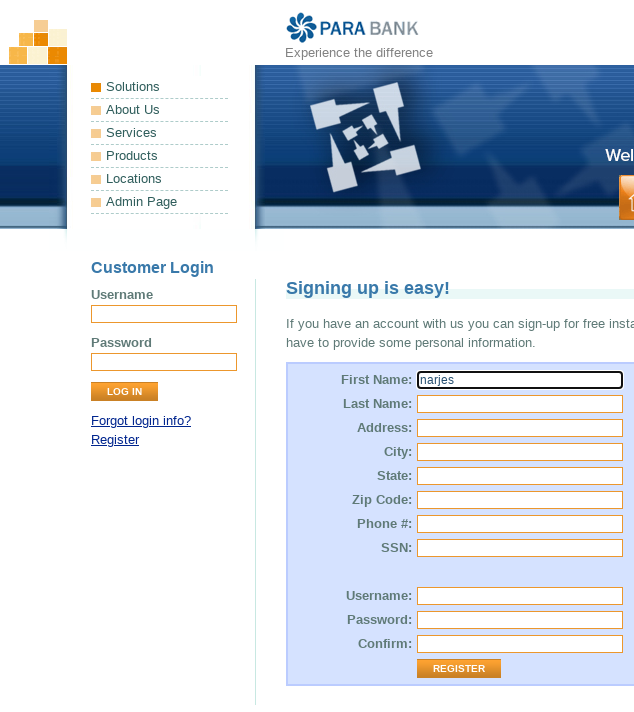

Clicked on last name field at (520, 404) on #customer\.lastName
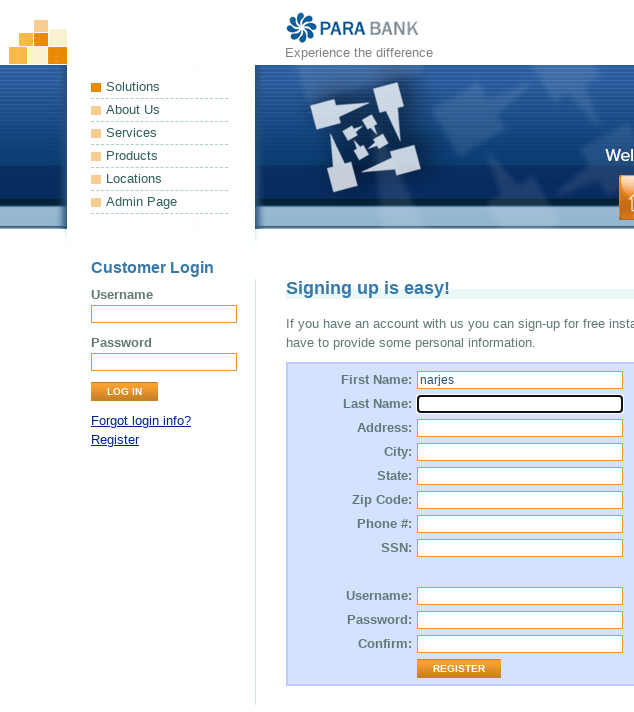

Filled last name field with 'abu rabia' on #customer\.lastName
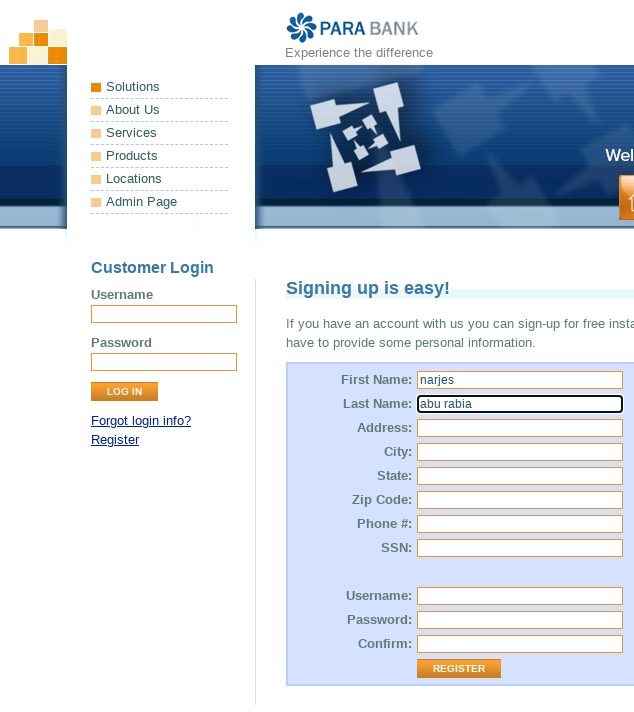

Clicked on street address field at (520, 428) on #customer\.address\.street
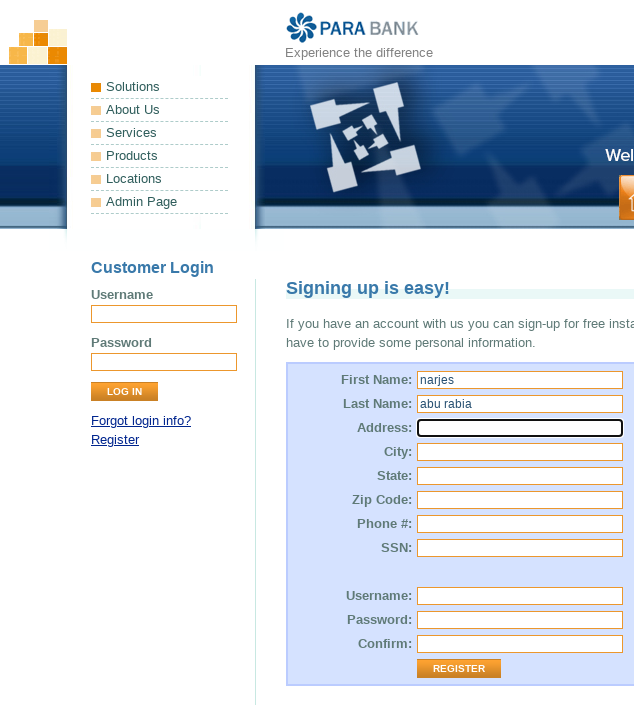

Filled street address field with 'rahat' on #customer\.address\.street
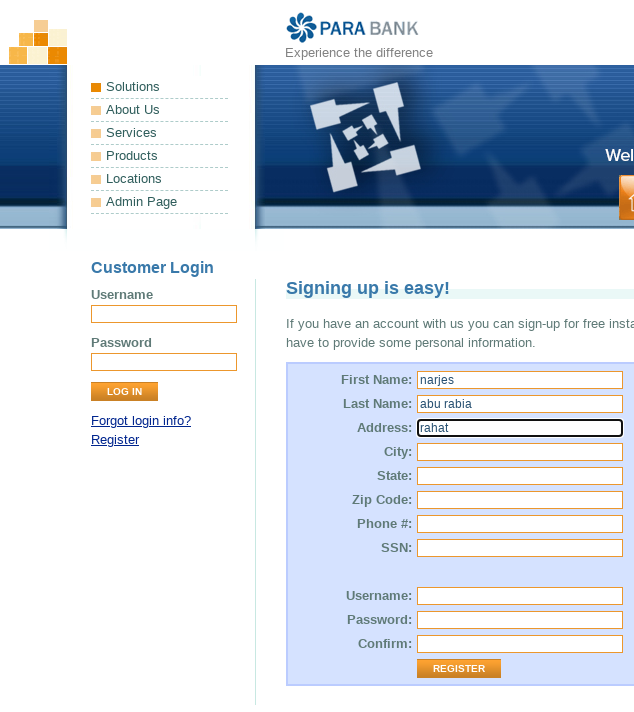

Clicked on city field at (520, 452) on #customer\.address\.city
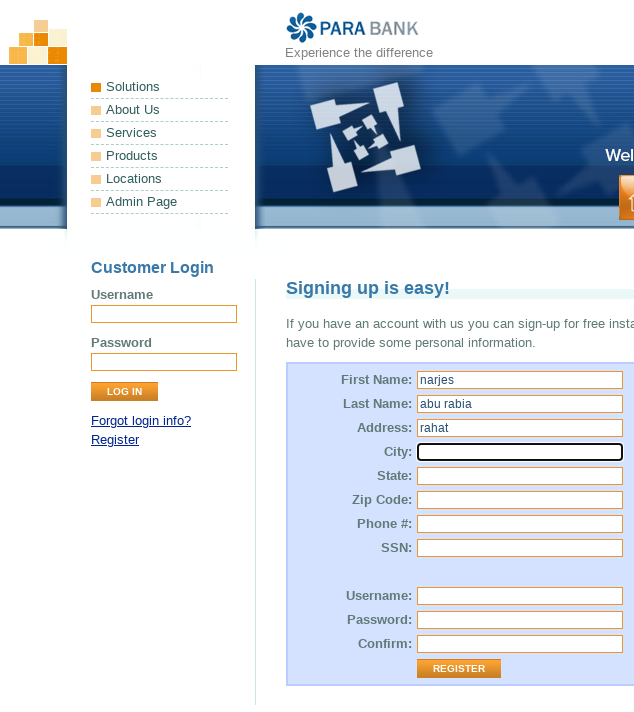

Filled city field with 'rahat' on #customer\.address\.city
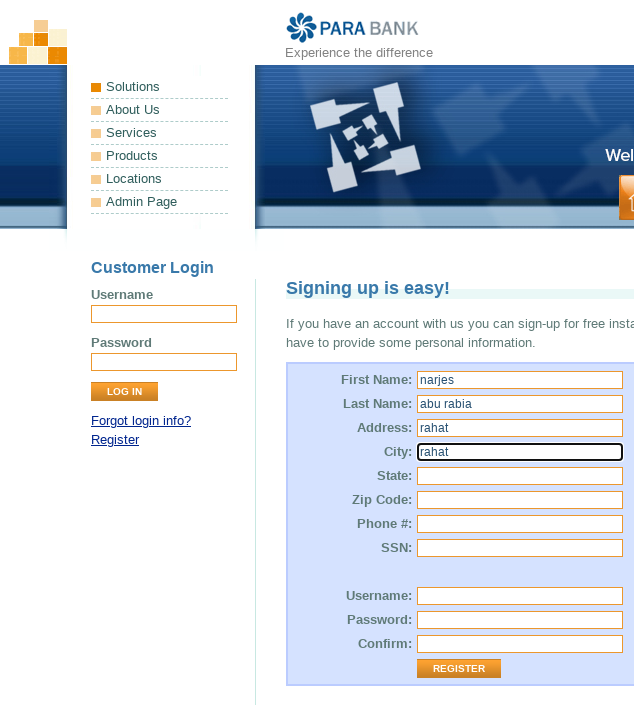

Clicked on state field at (520, 476) on #customer\.address\.state
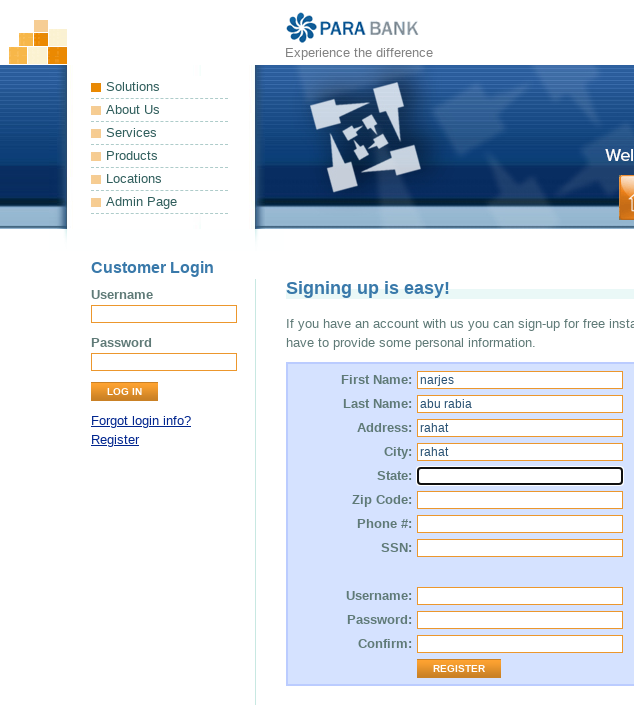

Filled state field with 'rahat' on #customer\.address\.state
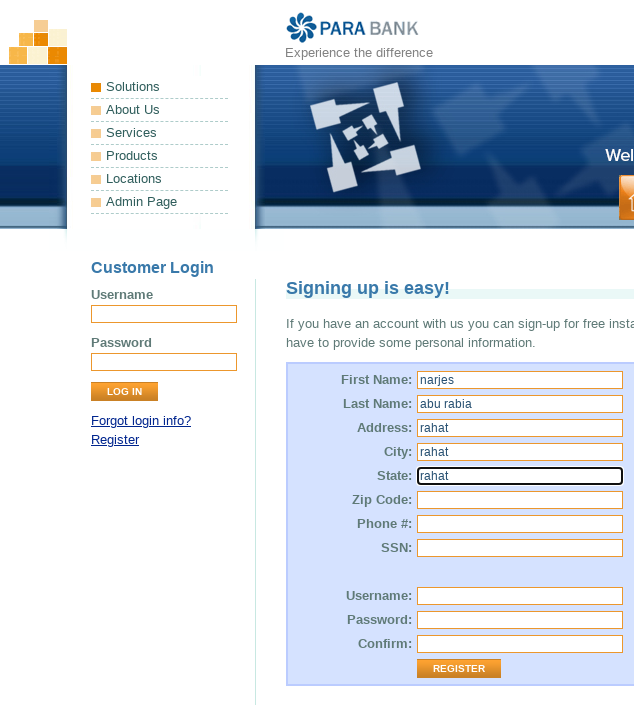

Clicked on zip code field at (520, 500) on #customer\.address\.zipCode
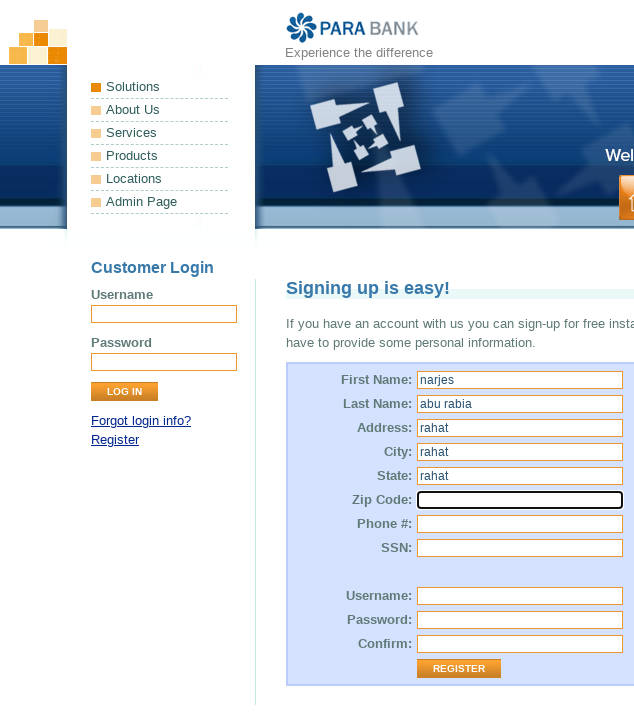

Filled zip code field with '23456' on #customer\.address\.zipCode
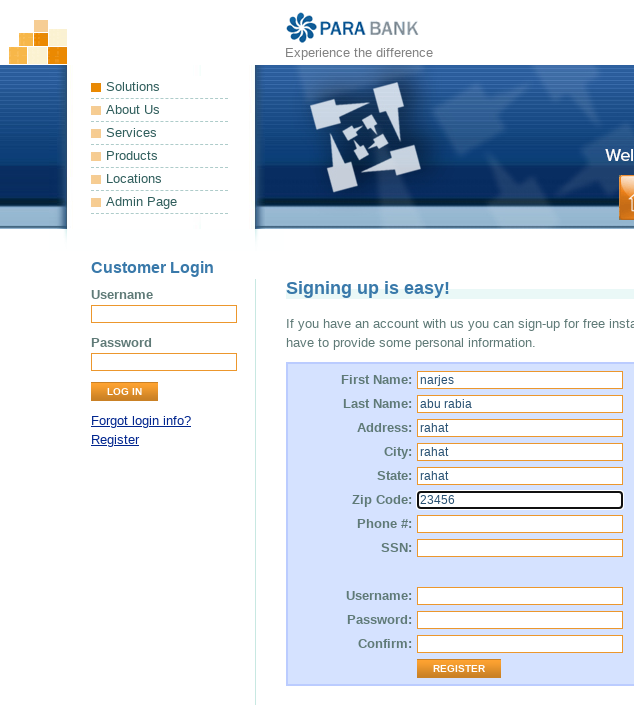

Clicked on phone number field at (520, 524) on #customer\.phoneNumber
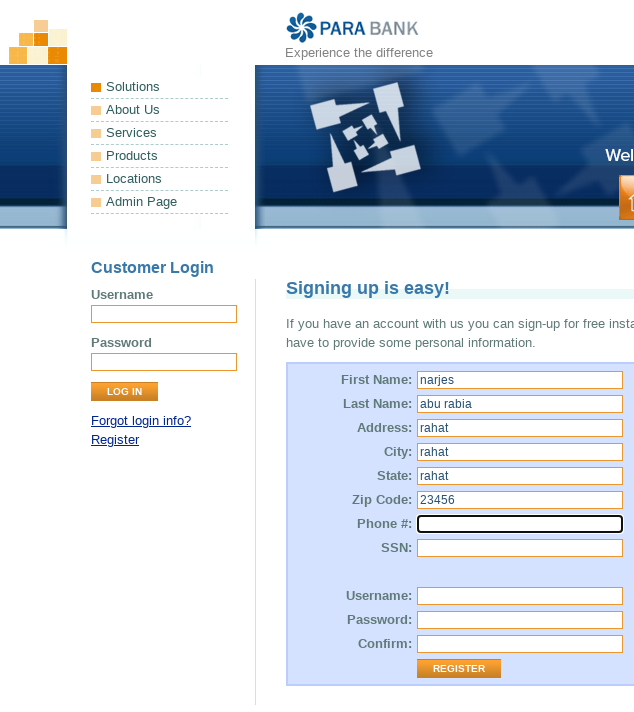

Filled phone number field with '0525167966' on #customer\.phoneNumber
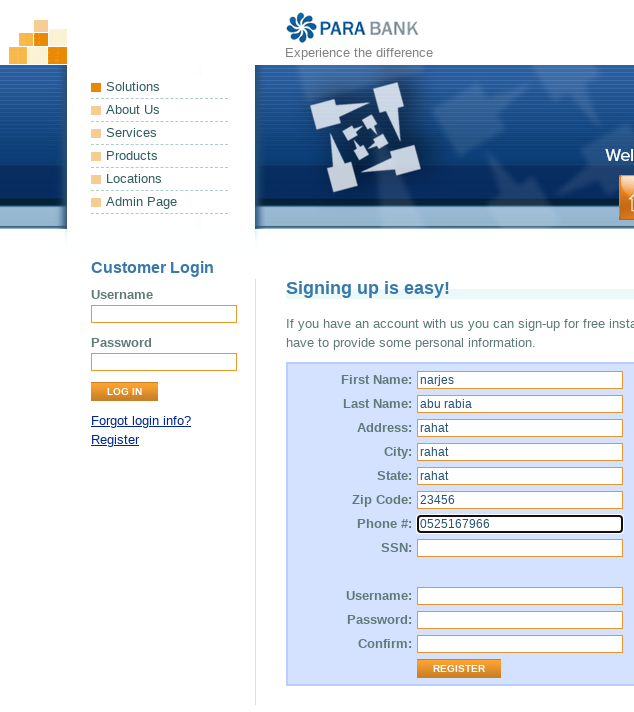

Clicked on SSN field at (520, 548) on #customer\.ssn
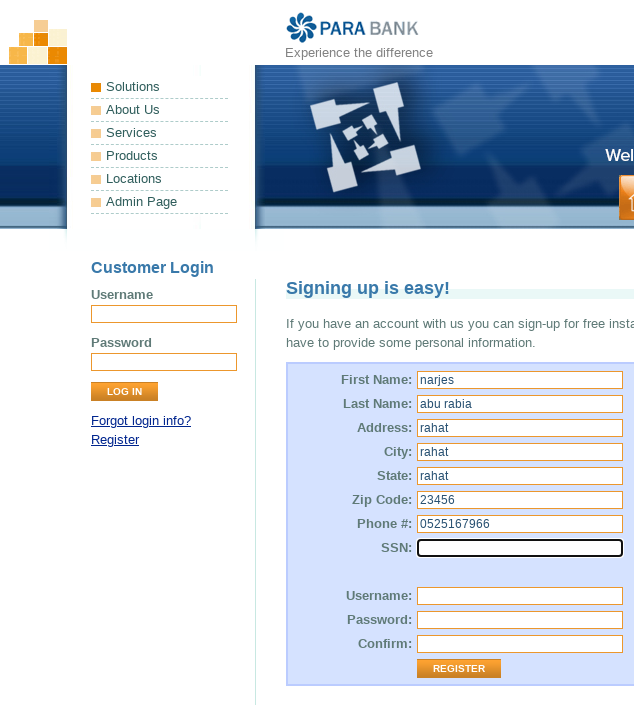

Filled SSN field with '8765' on #customer\.ssn
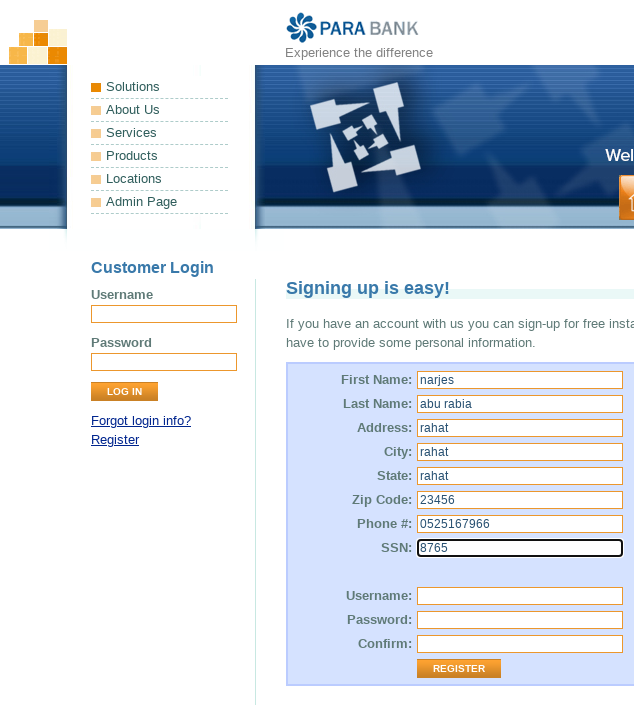

Clicked on password field at (520, 620) on #customer\.password
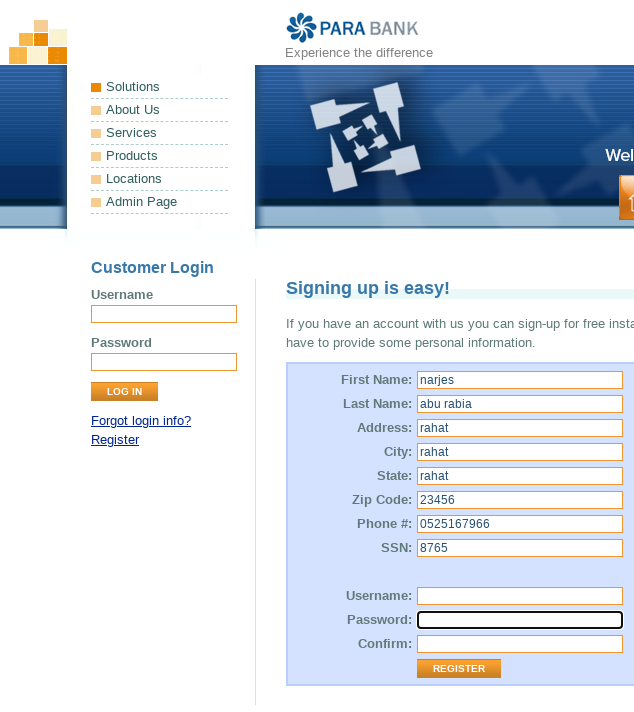

Filled password field with '444' on #customer\.password
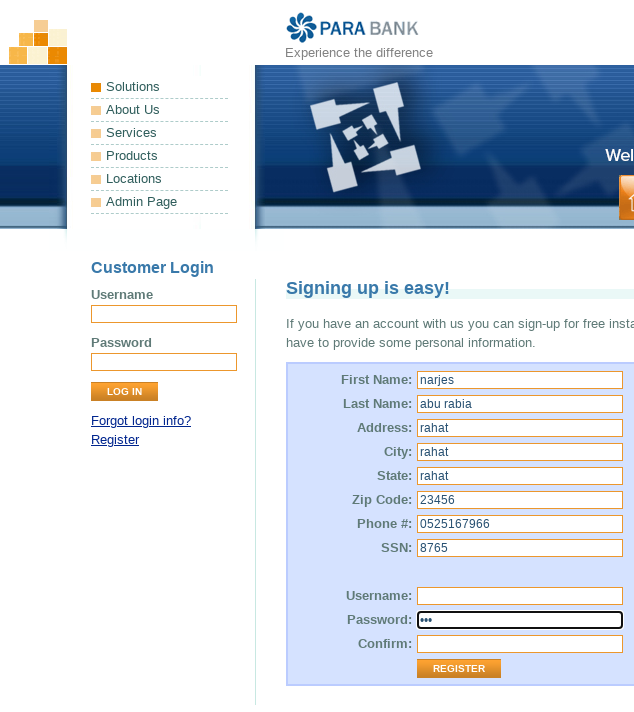

Clicked on repeated password field at (520, 644) on #repeatedPassword
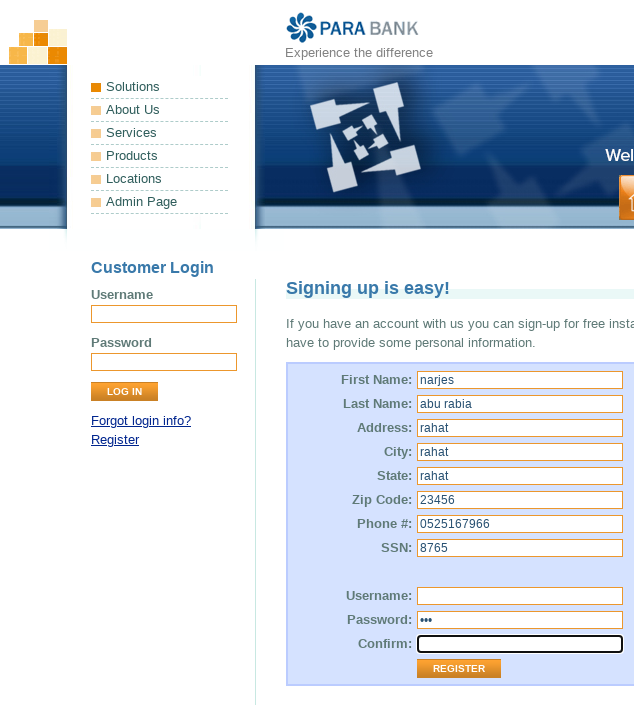

Filled repeated password field with '444' on #repeatedPassword
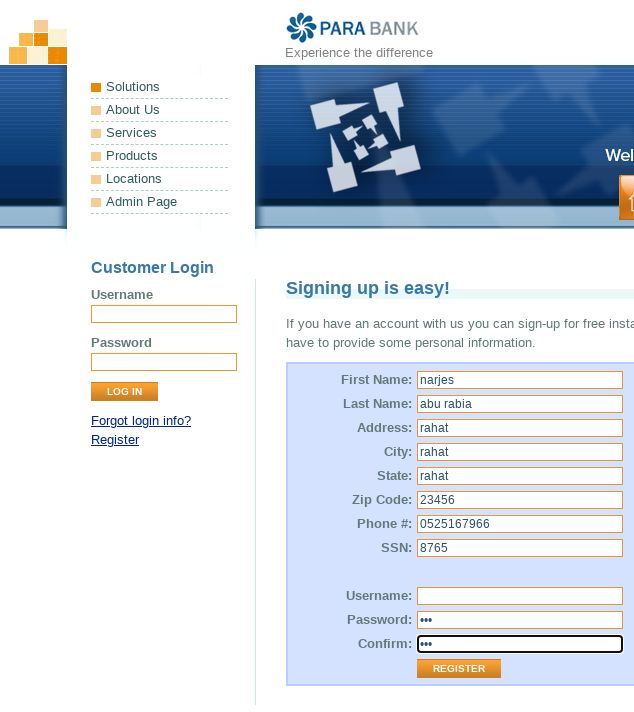

Clicked submit button to register without username at (459, 669) on td > .button
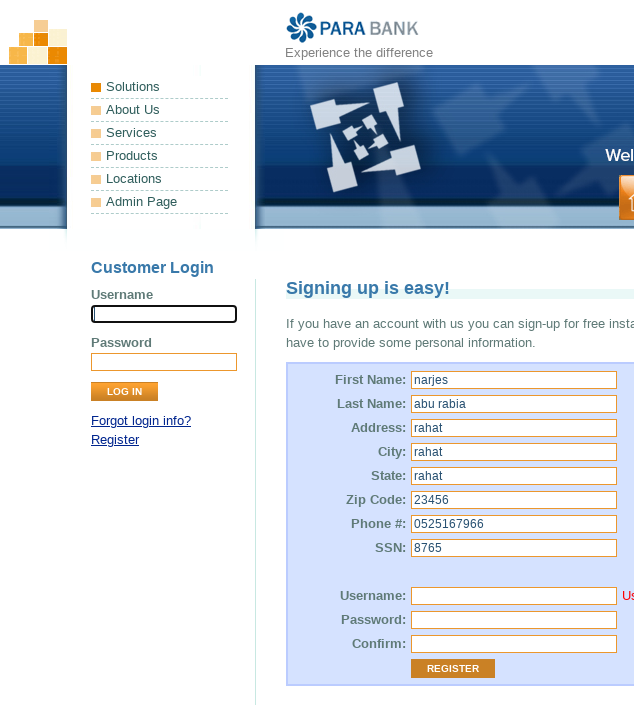

Username error message element loaded
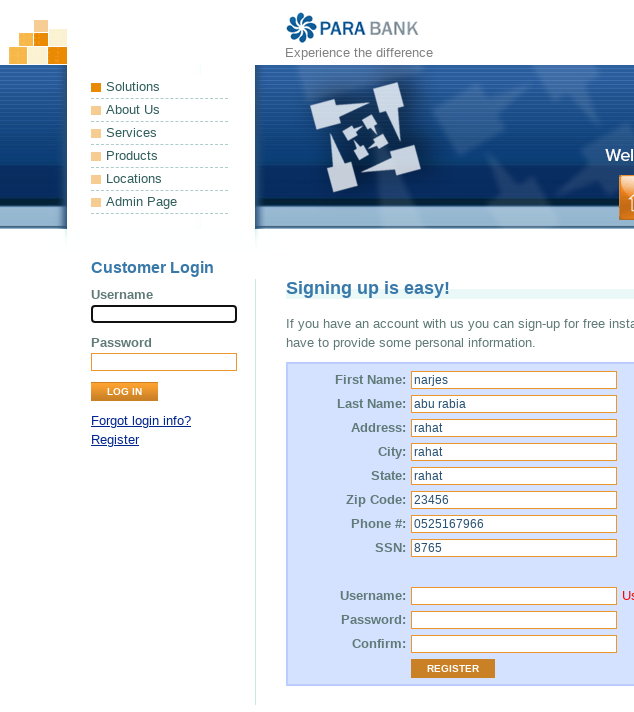

Verified error message: 'Username is required.'
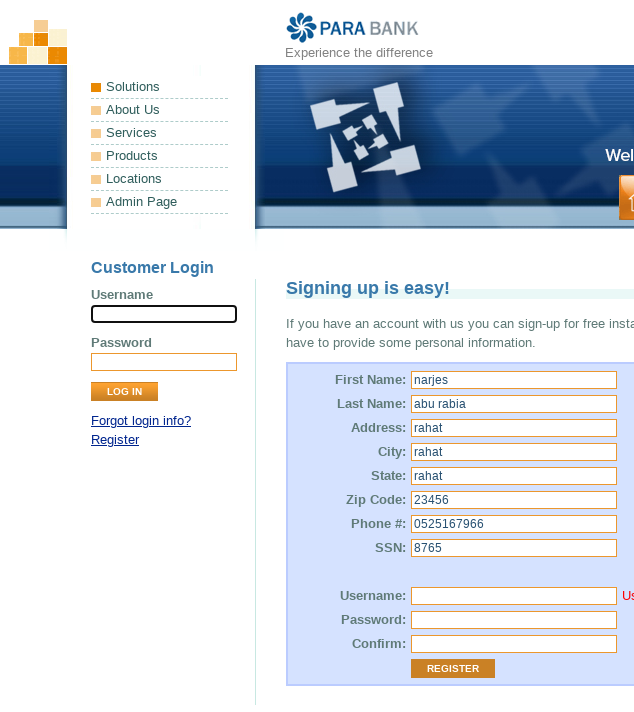

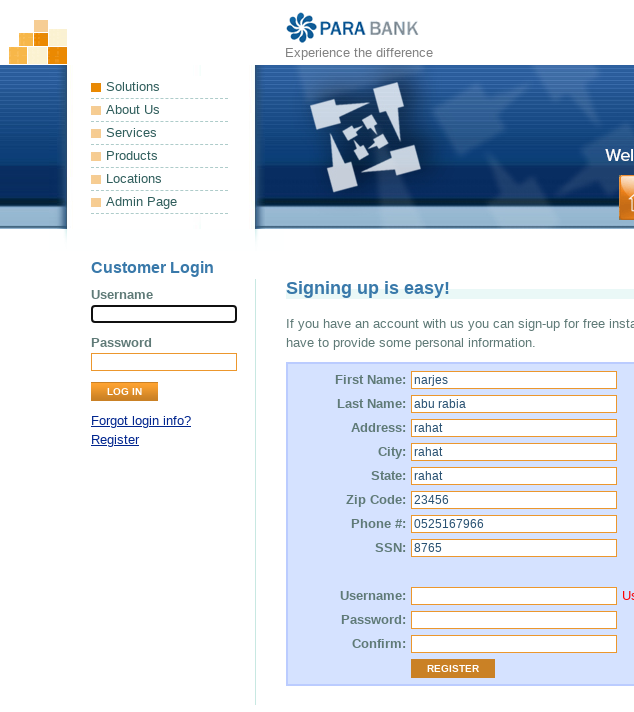